Tests browser tab management by clicking a link that opens a new tab, switching to the new tab, closing it, and switching back to the original tab

Starting URL: https://the-internet.herokuapp.com/windows

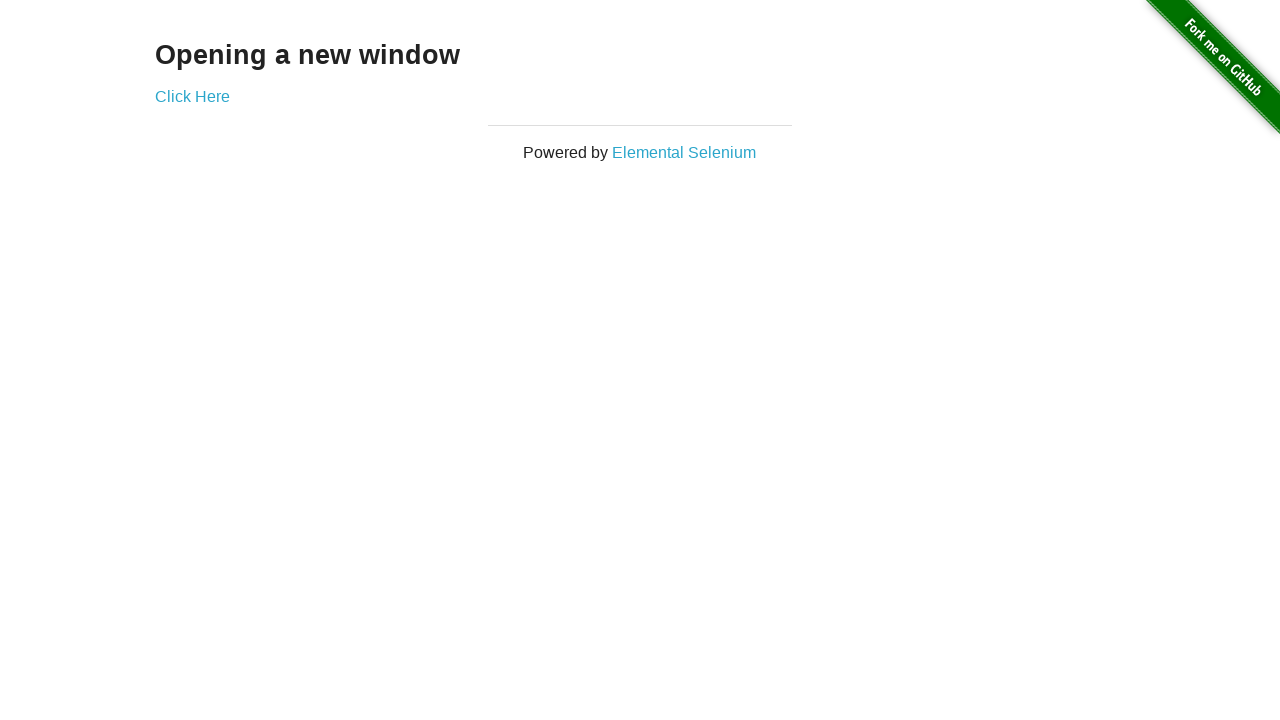

Clicked link to open new tab at (192, 96) on a[href*='new']
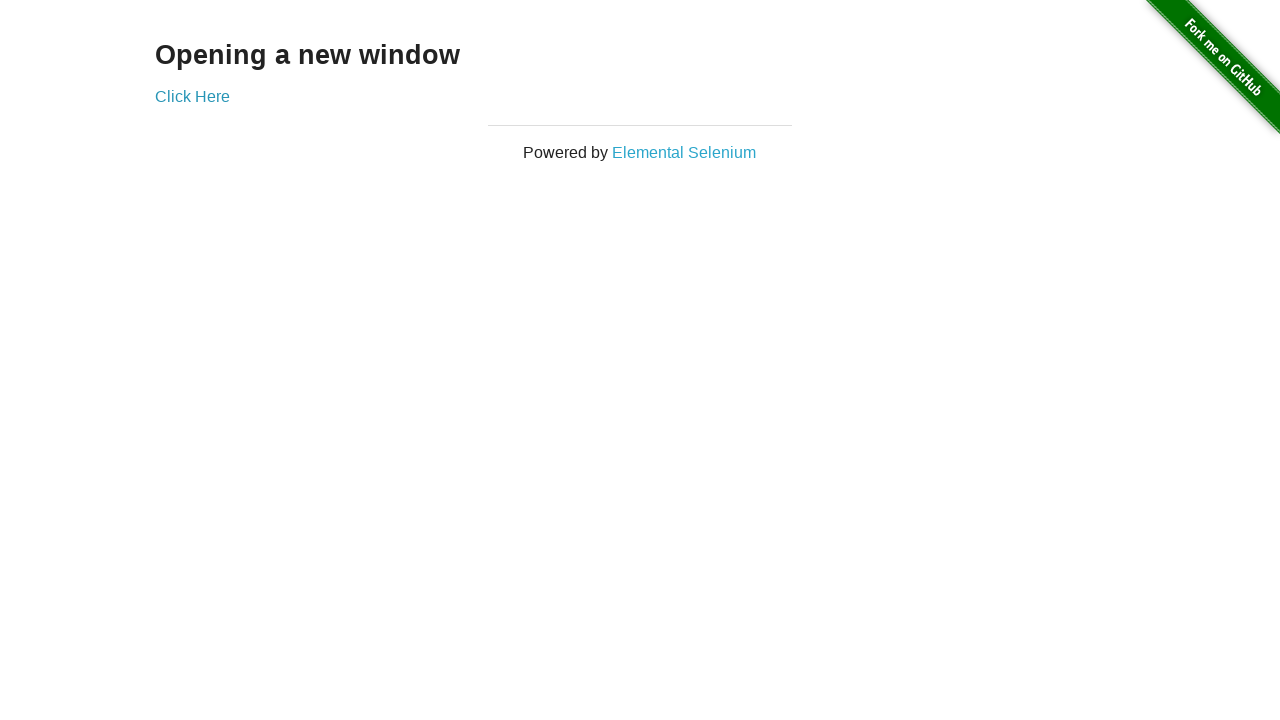

Waited for new tab to open
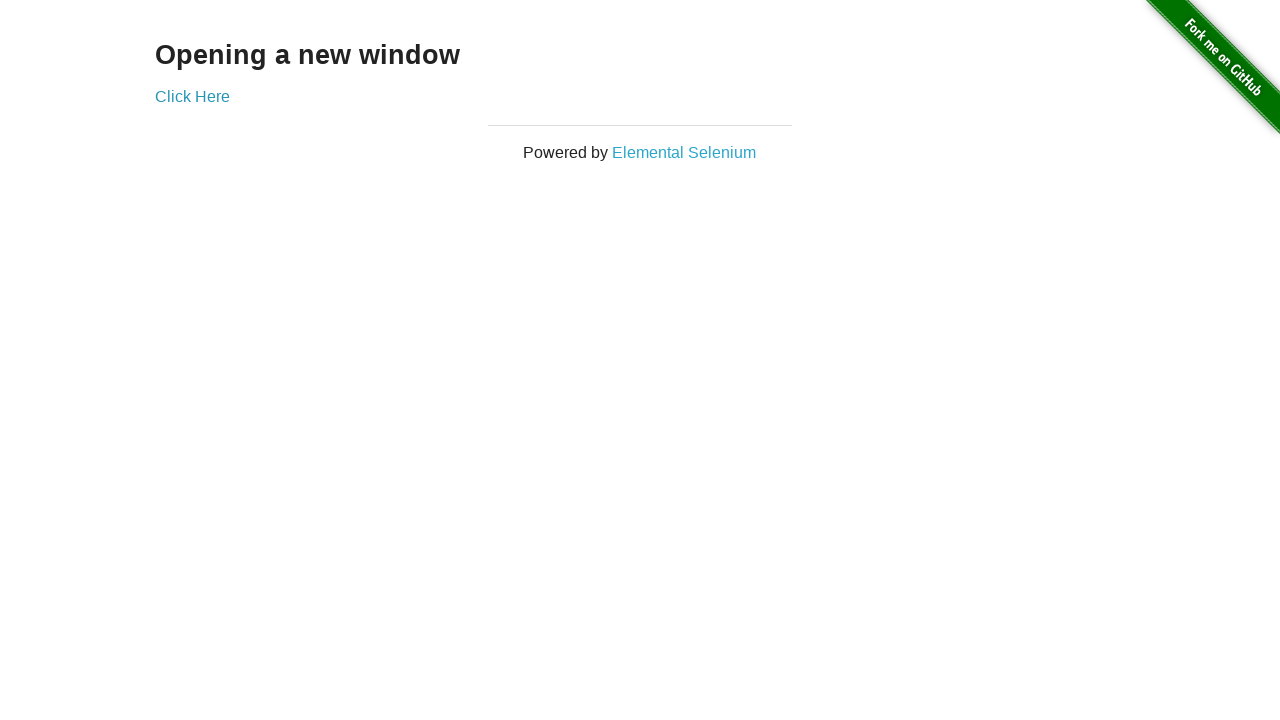

Retrieved all open pages/tabs
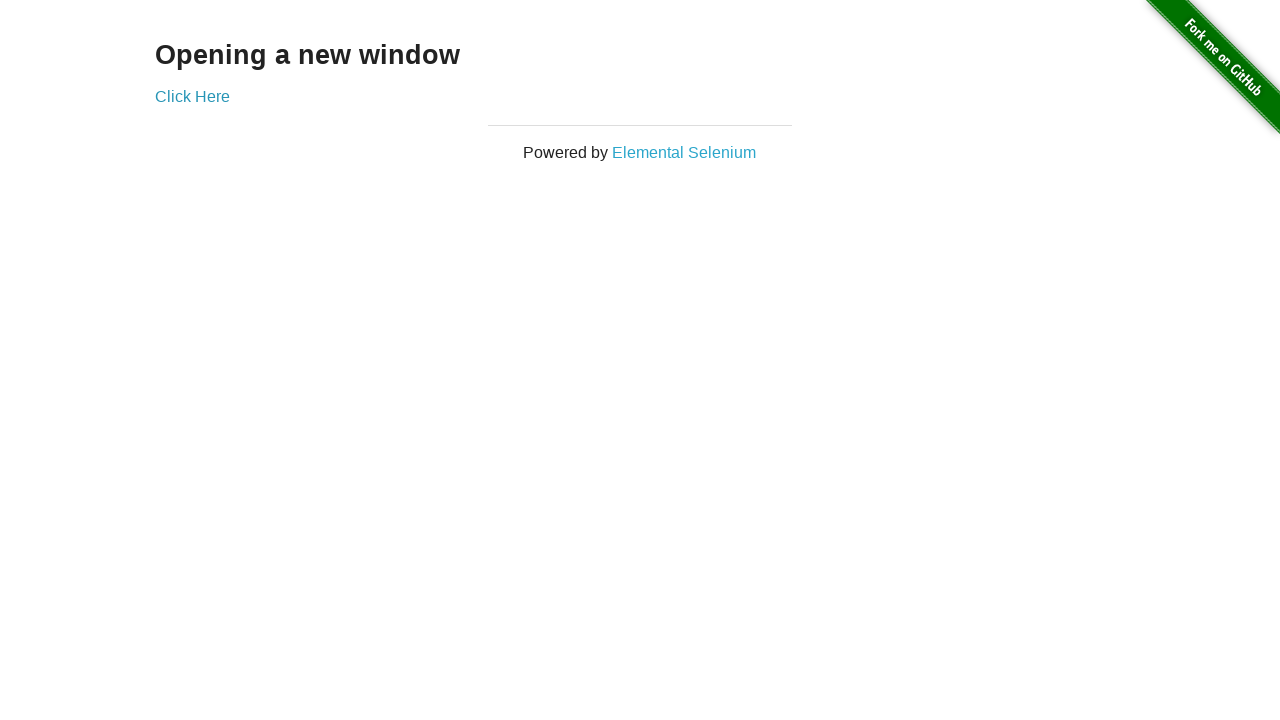

Switched to new tab (second page)
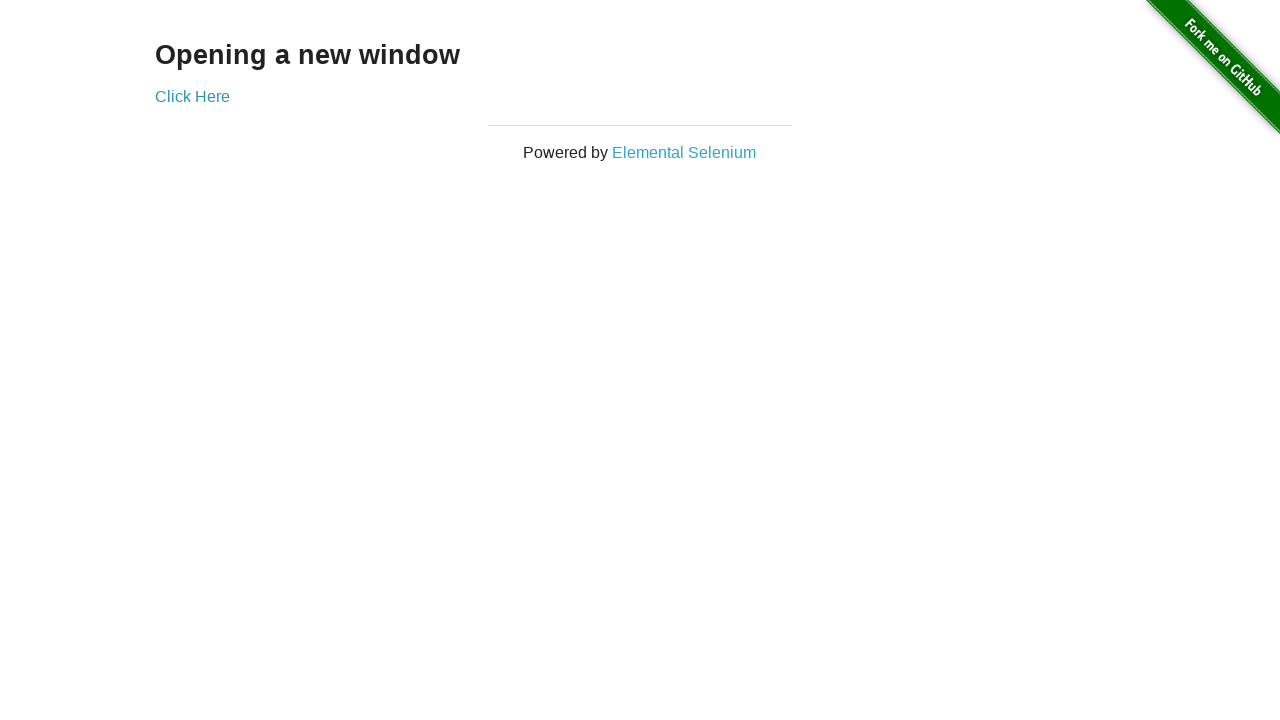

Closed new tab
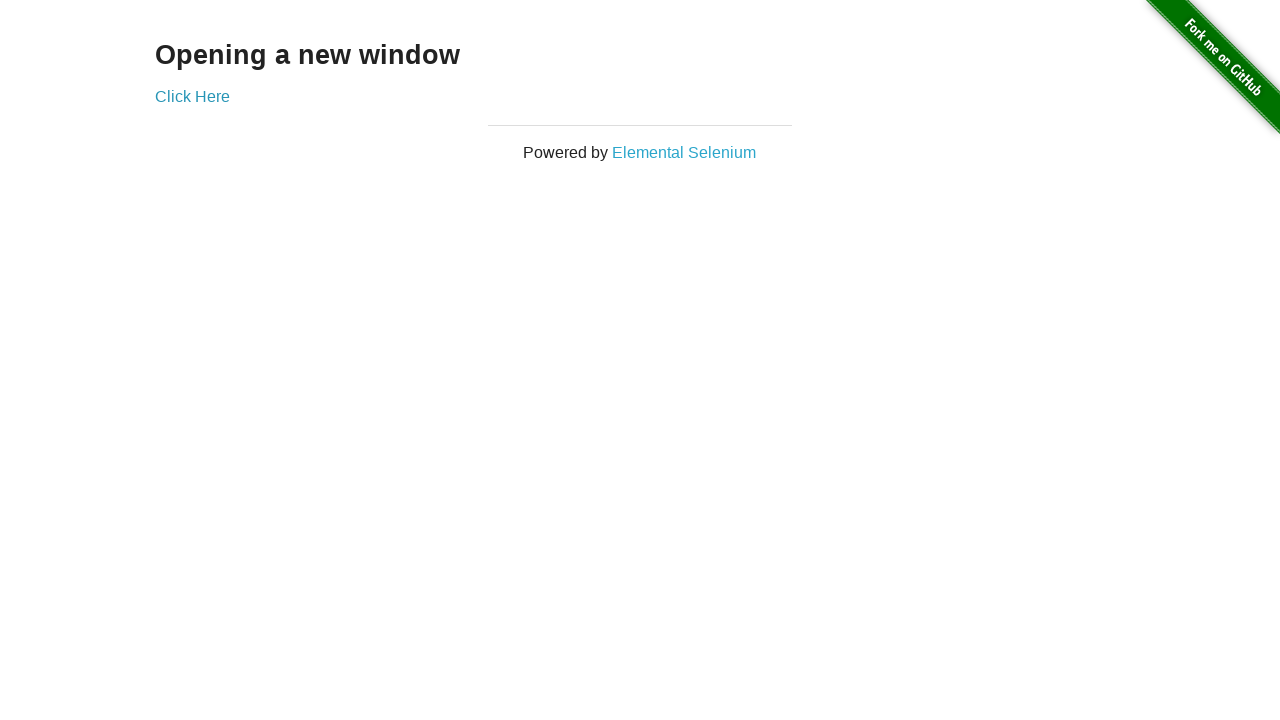

Switched back to original tab and verified link is present
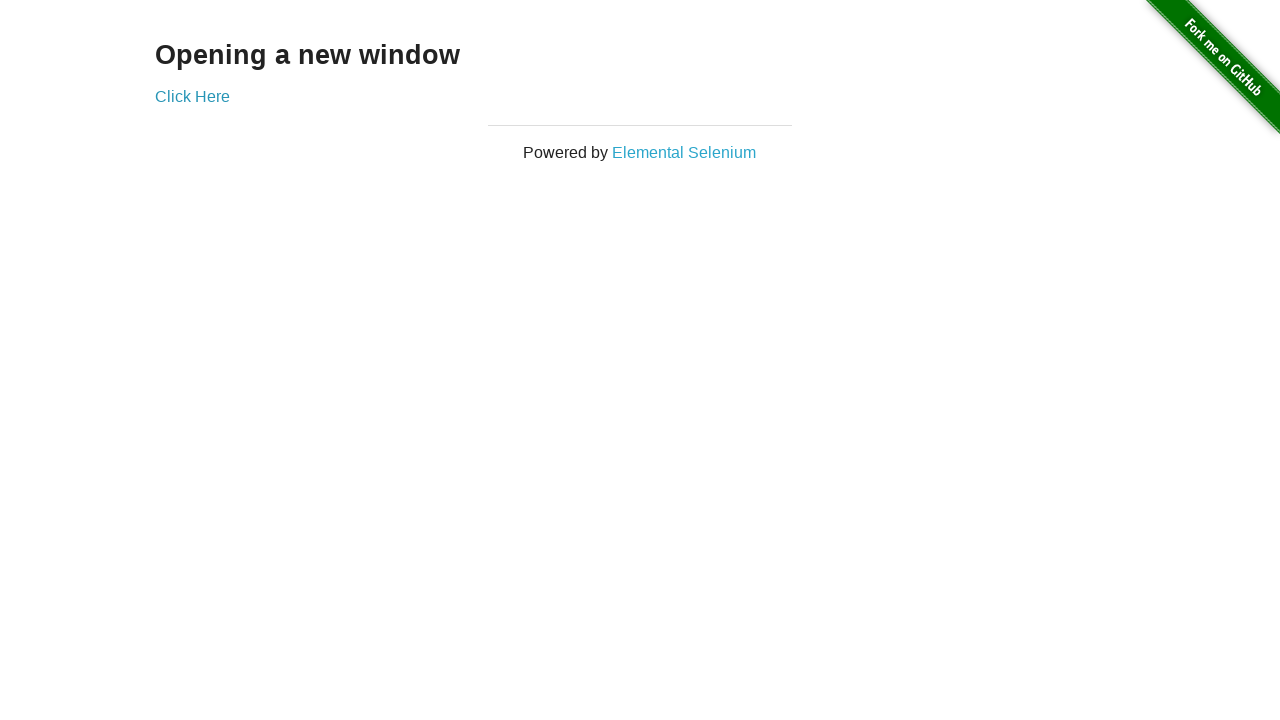

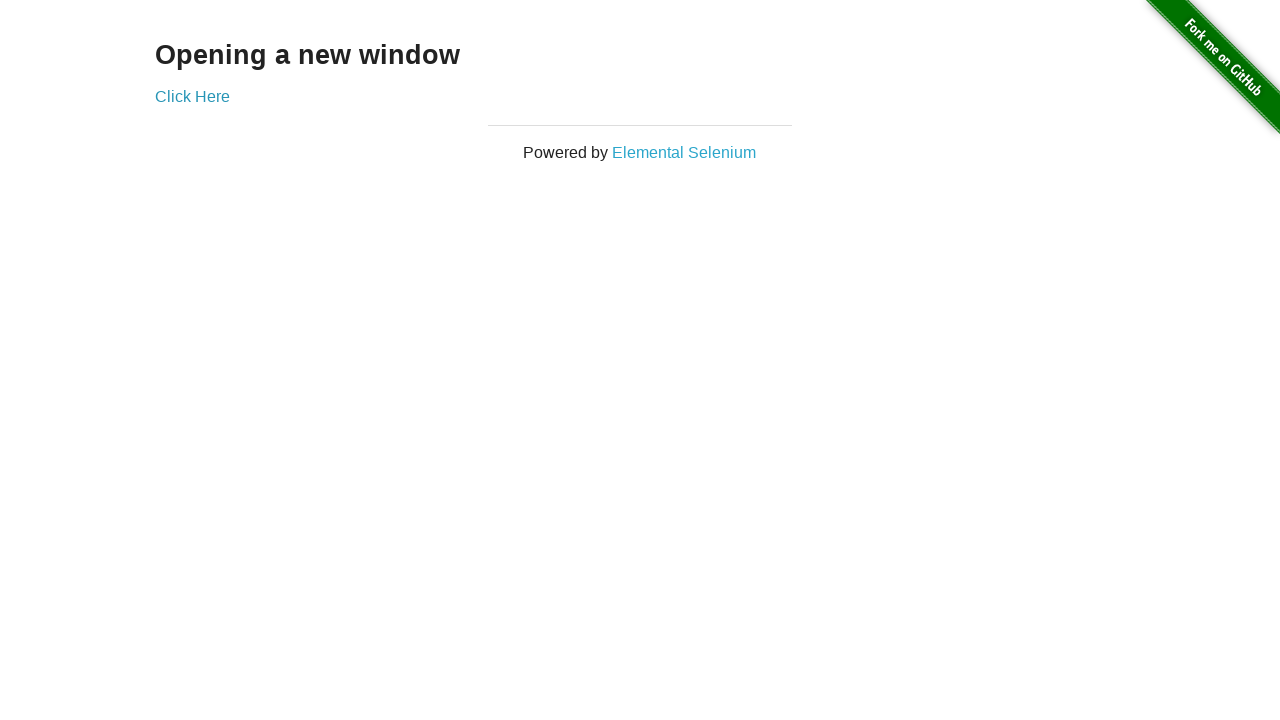